Tests a form submission by filling in first name, last name, and email fields, then clicking the submit button

Starting URL: http://secure-retreat-92358.herokuapp.com/

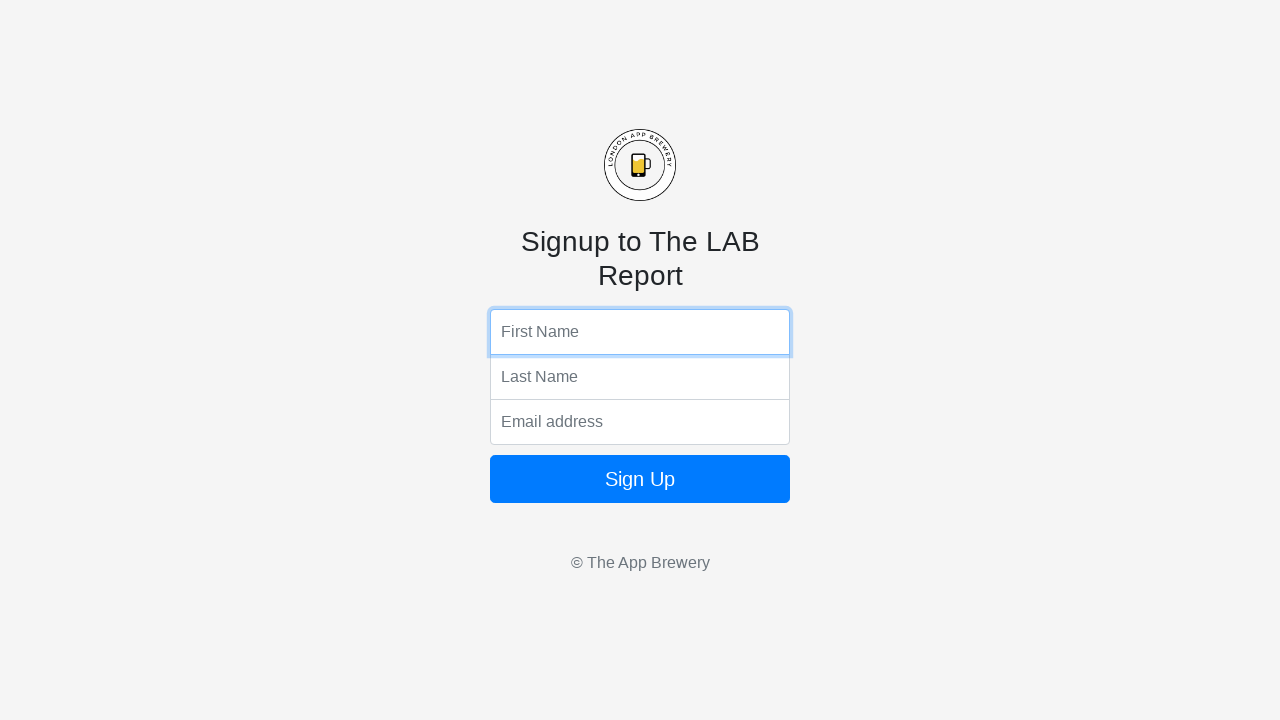

Filled first name field with 'Alex' on input[name='fName']
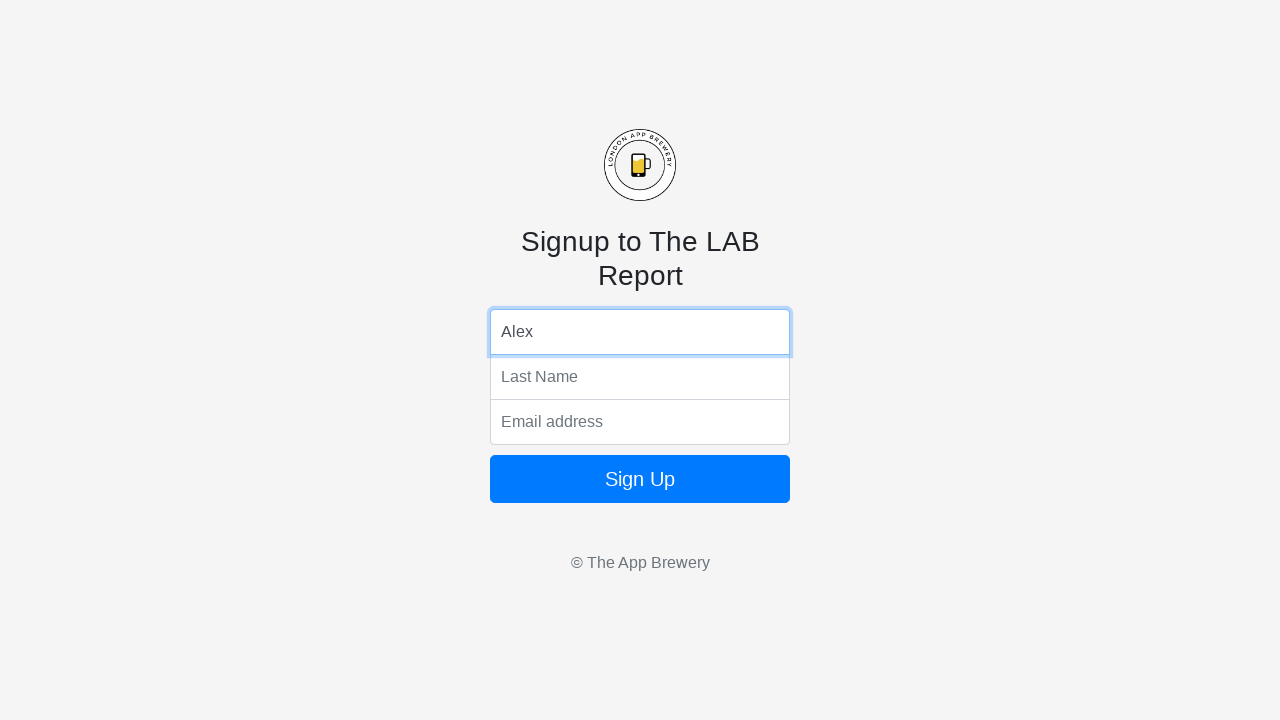

Filled last name field with 'Blain' on input[name='lName']
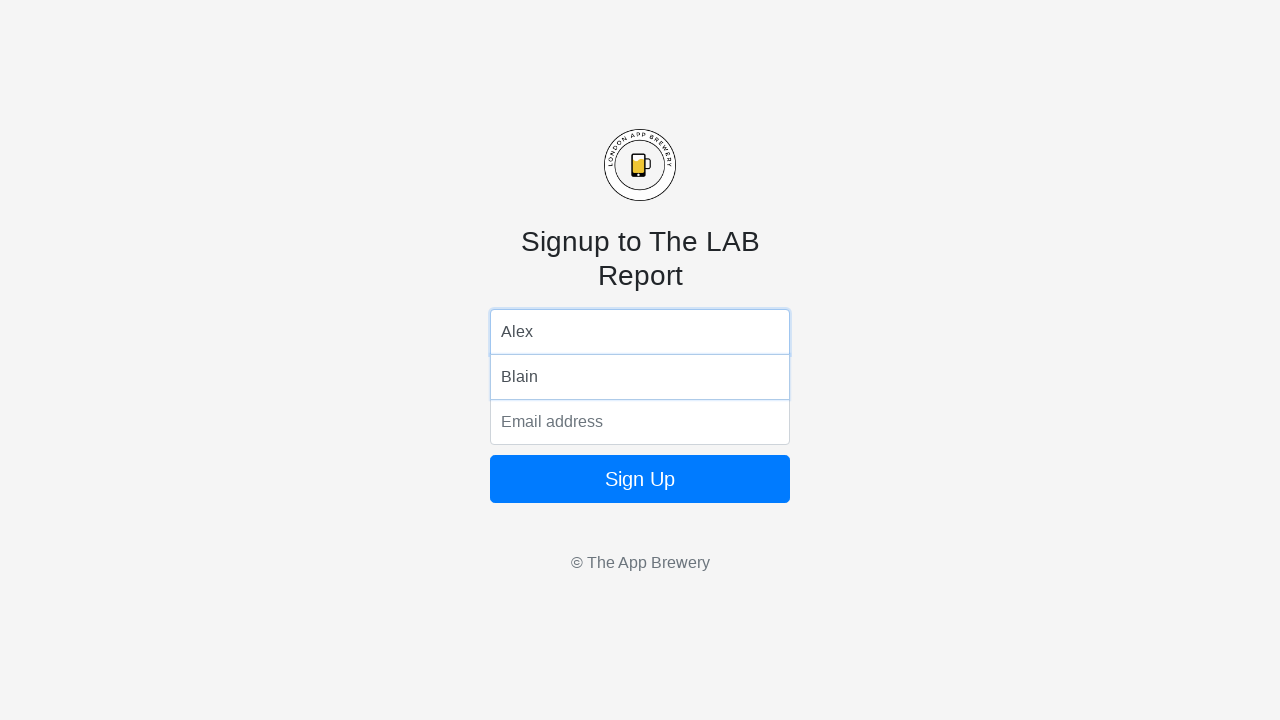

Filled email field with 'testuser2024@example.com' on input[name='email']
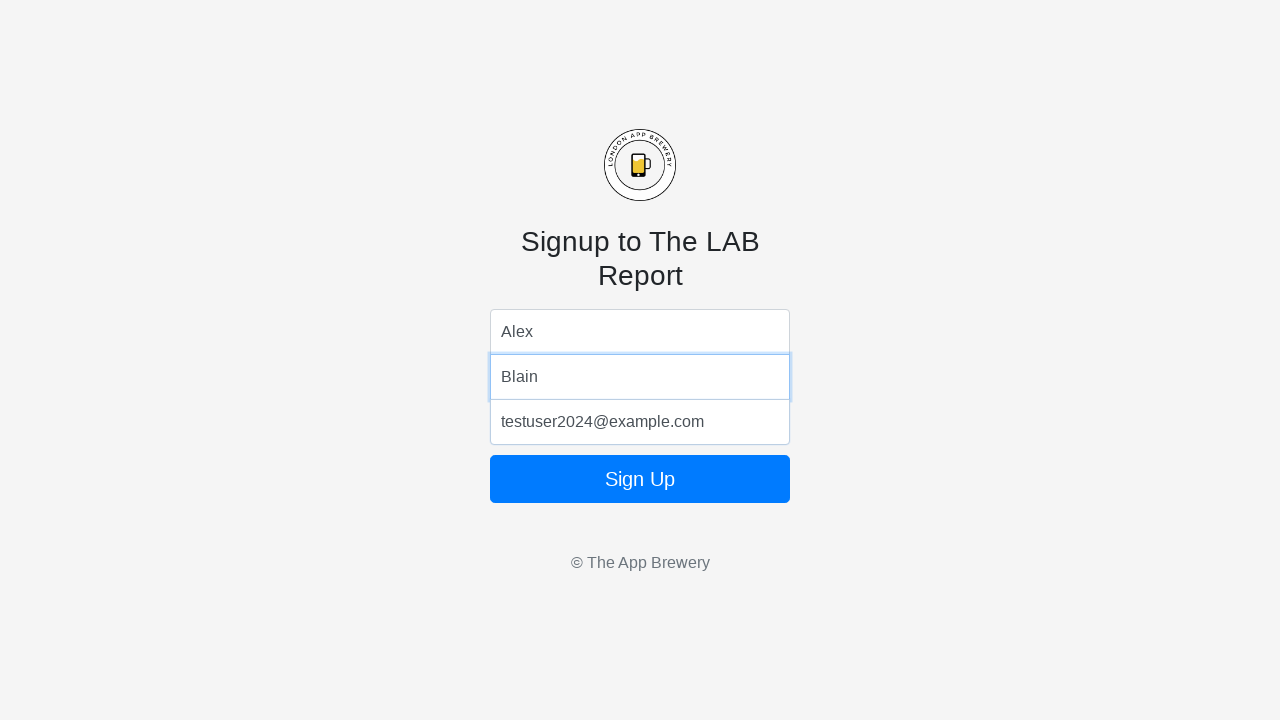

Clicked form submit button at (640, 479) on form button
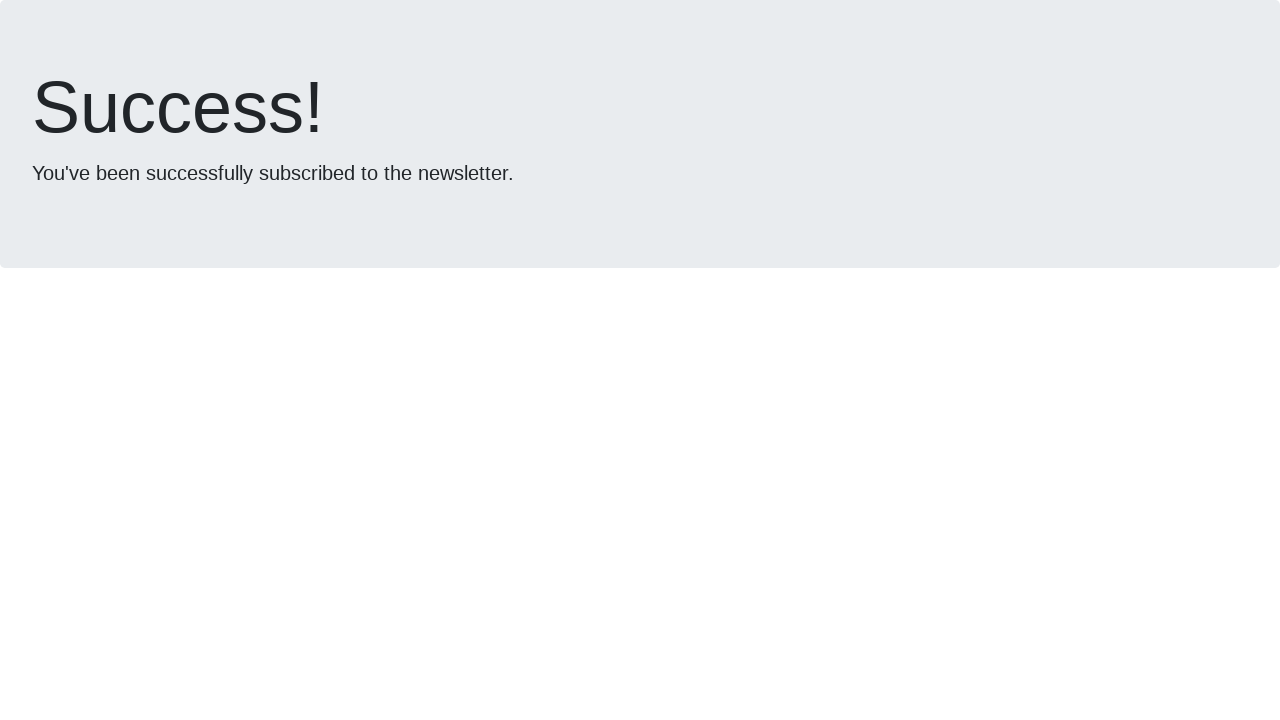

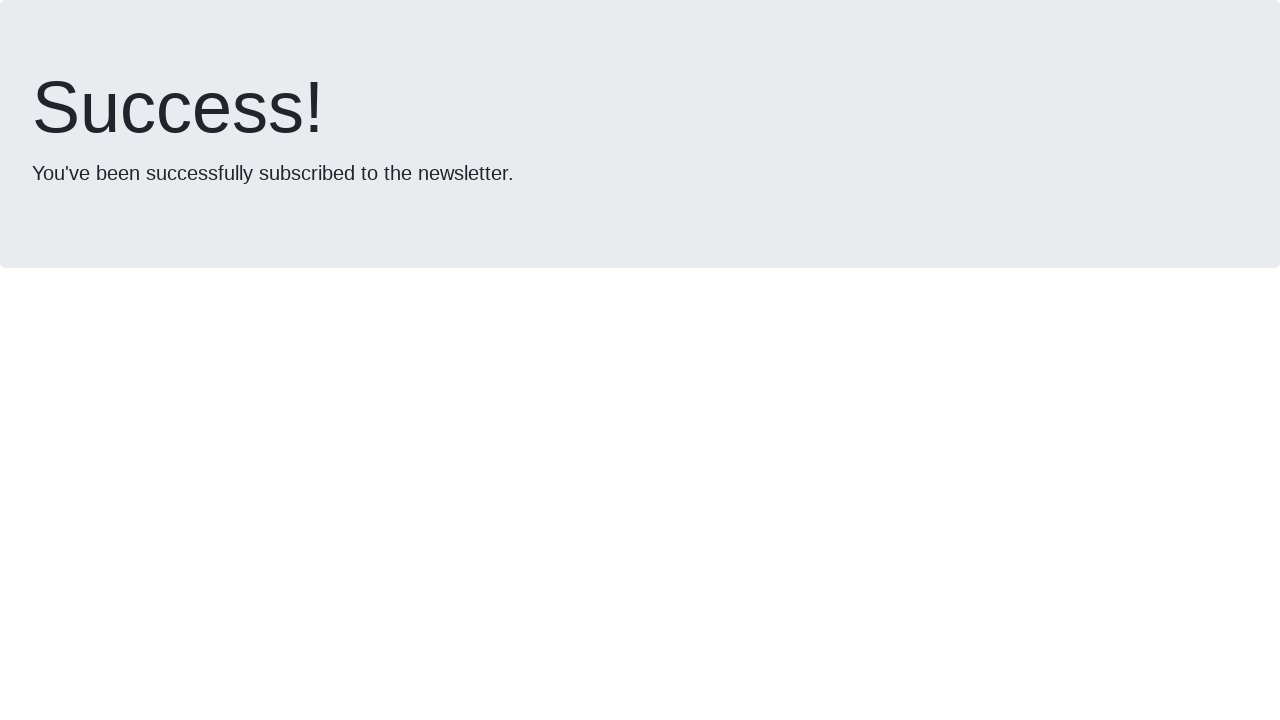